Tests clicking a checkbox element on the practice page after a page reload

Starting URL: https://www.letskodeit.com/practice

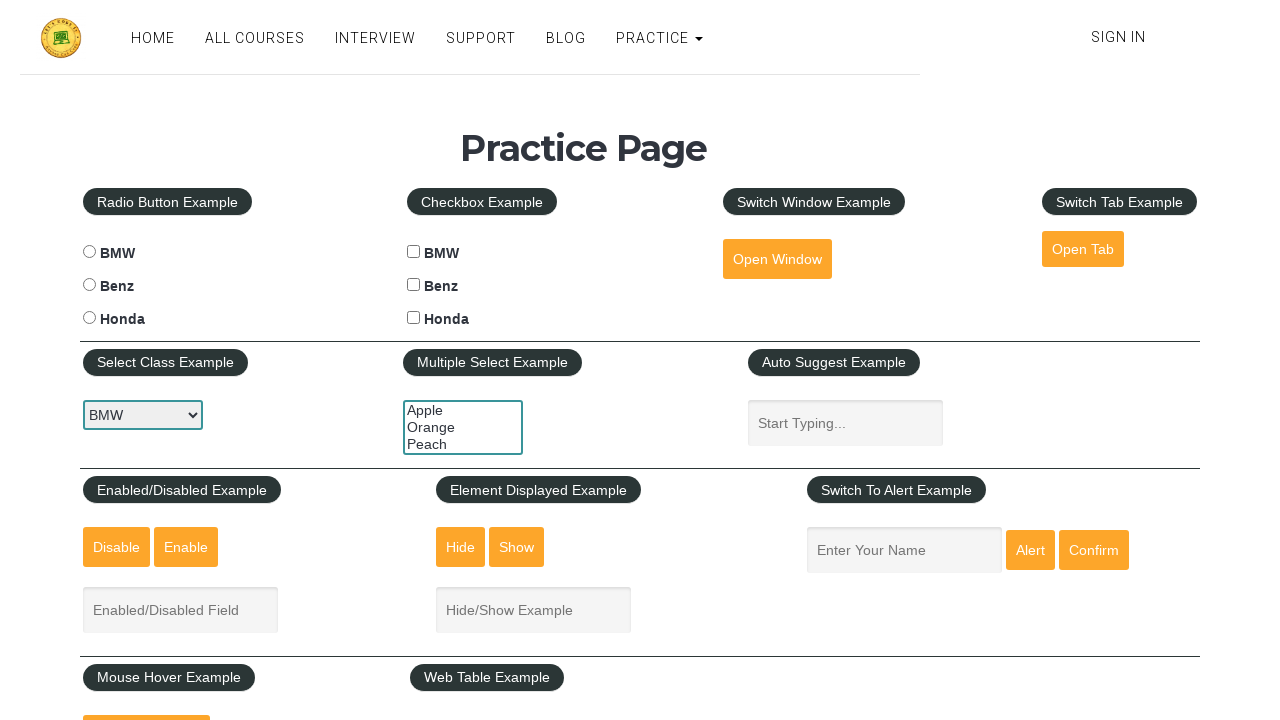

Reloaded the practice page
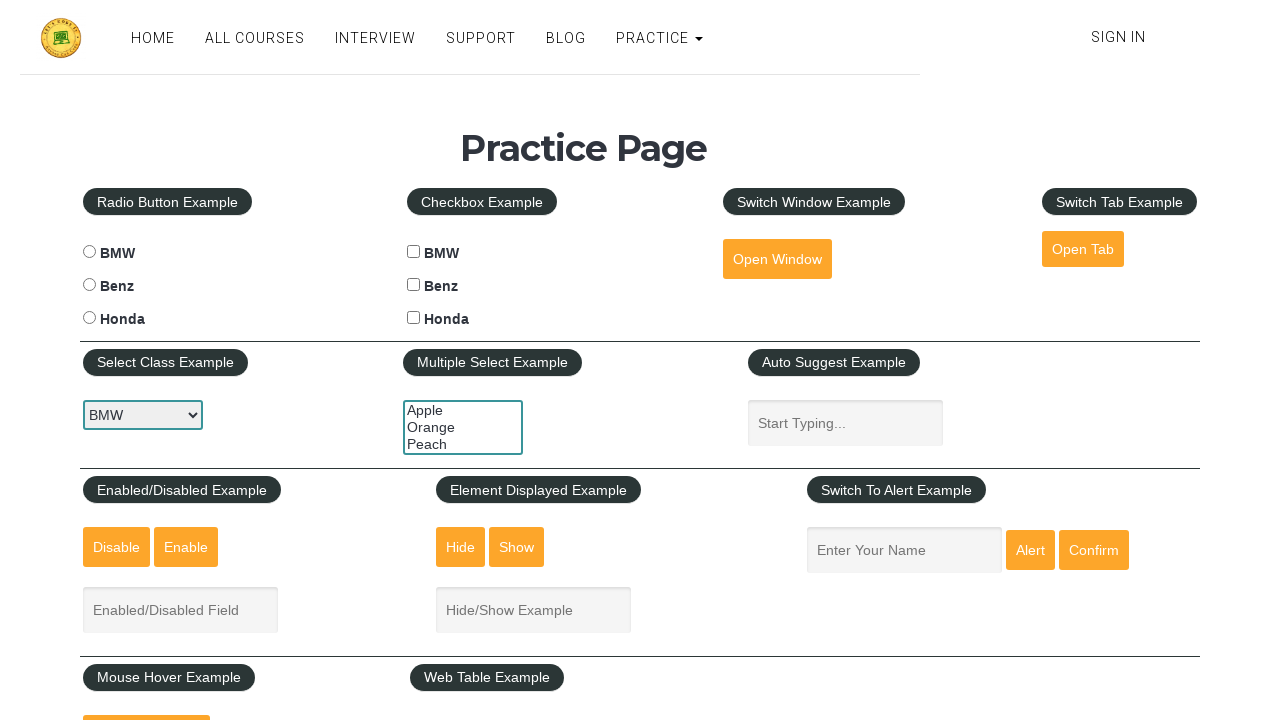

Clicked the BMW checkbox element at (414, 252) on #bmwcheck
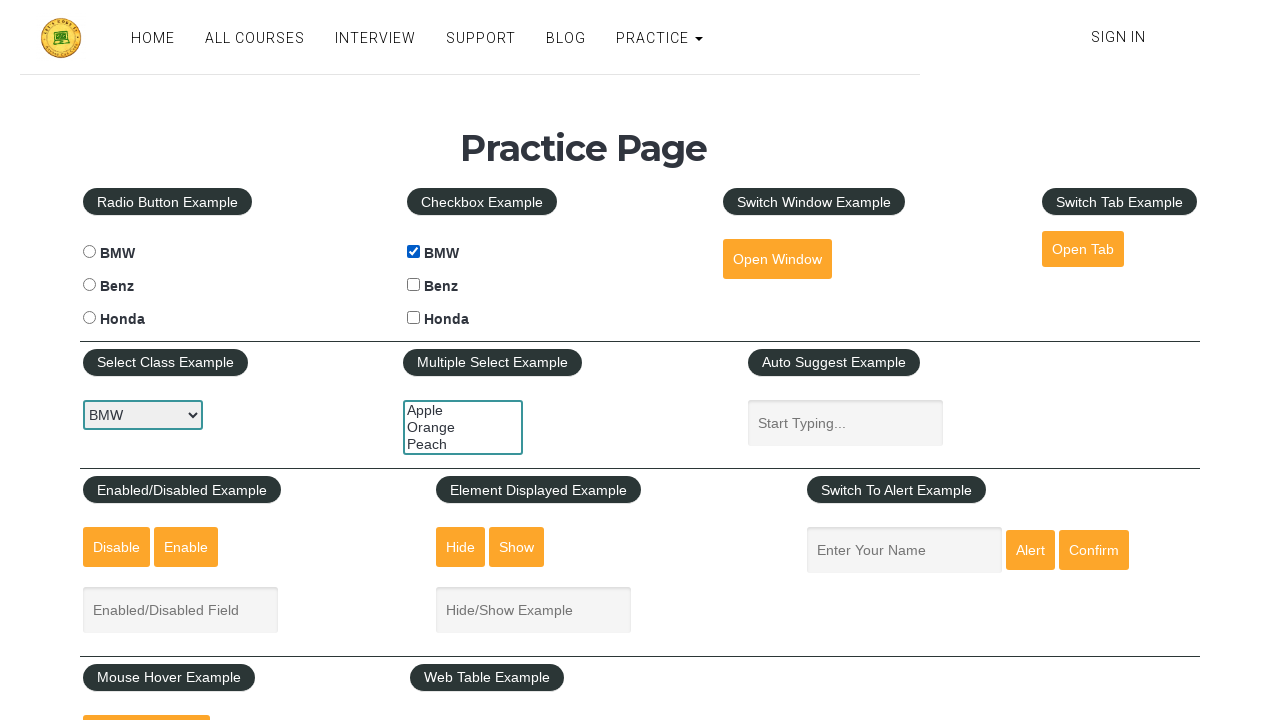

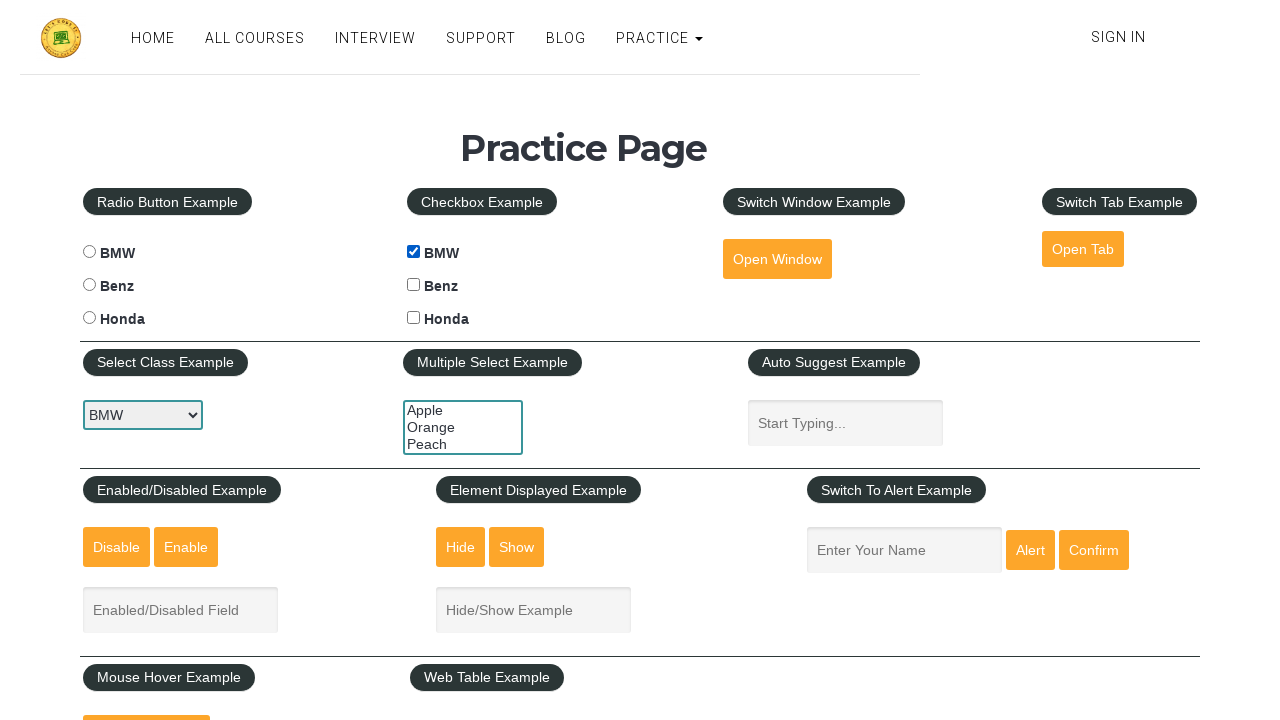